Tests registration form by filling in first name, last name, and address fields using various XPath selectors

Starting URL: http://demo.automationtesting.in/Register.html

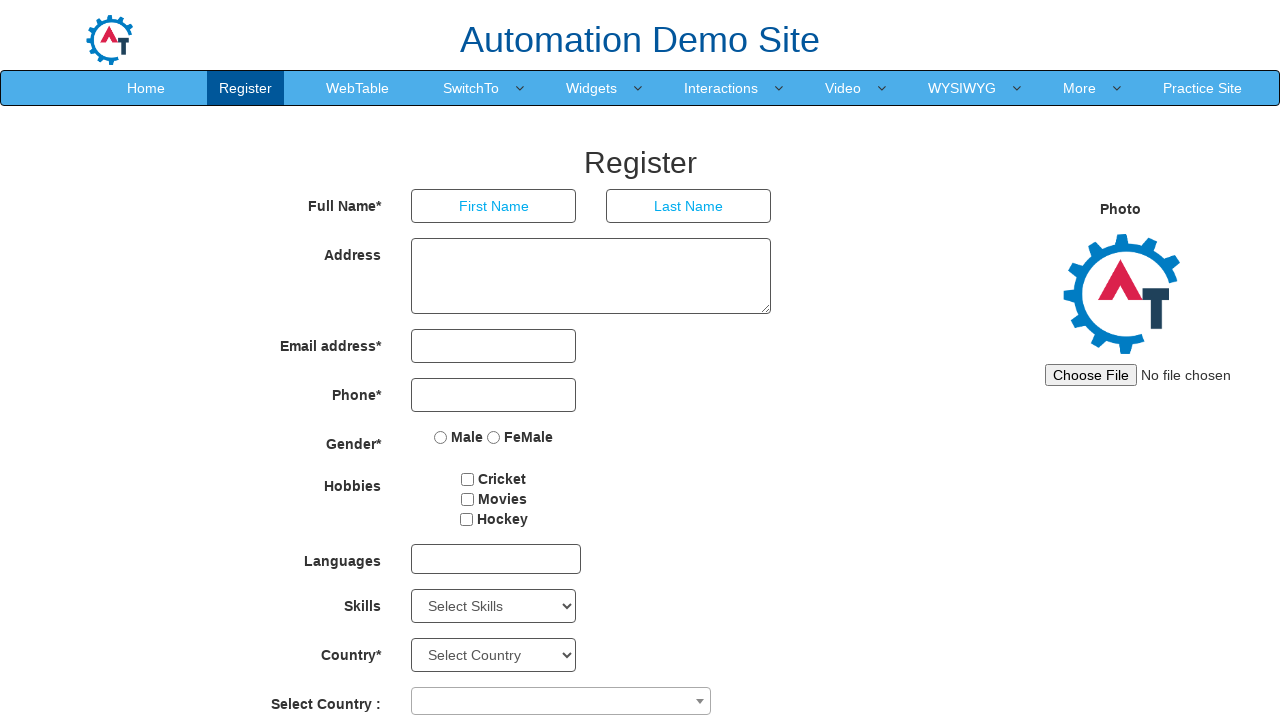

Filled first name field with 'Sundara' using XPath selector on //input[@ng-model='FirstName']
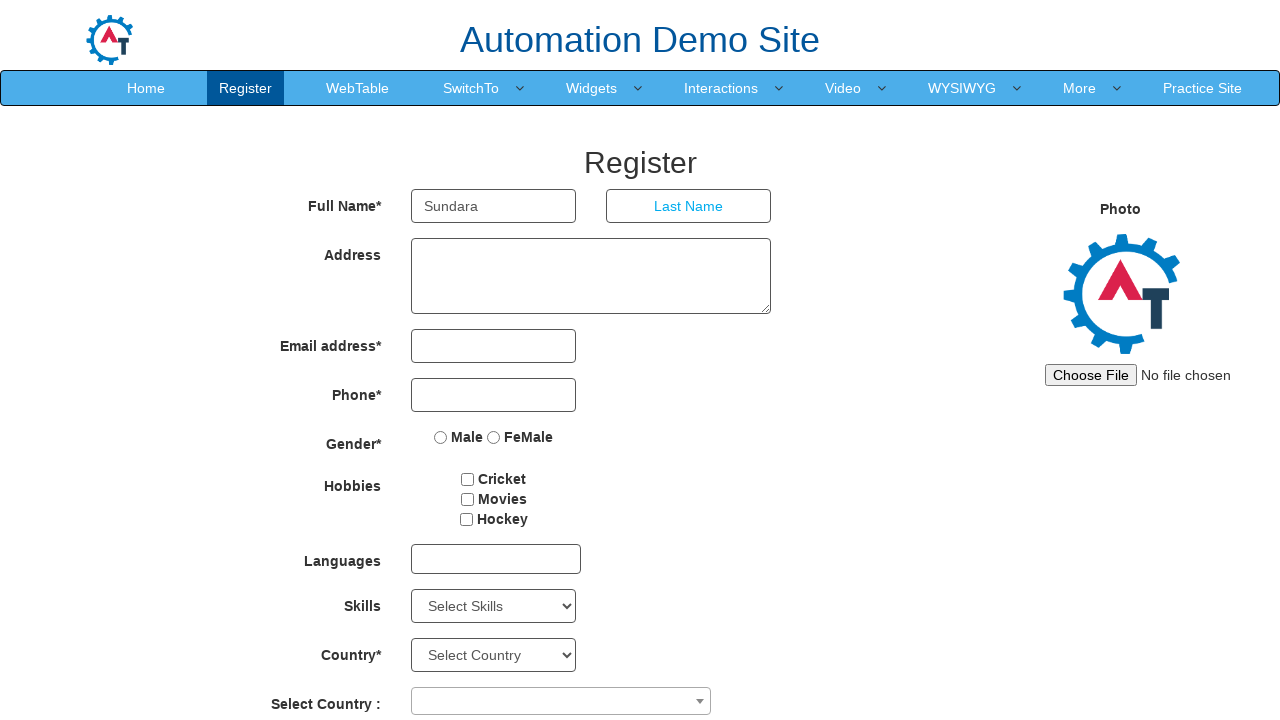

Filled last name field with 'Nellainayagam' using XPath selector on //input[@ng-model='LastName'][@type='text']
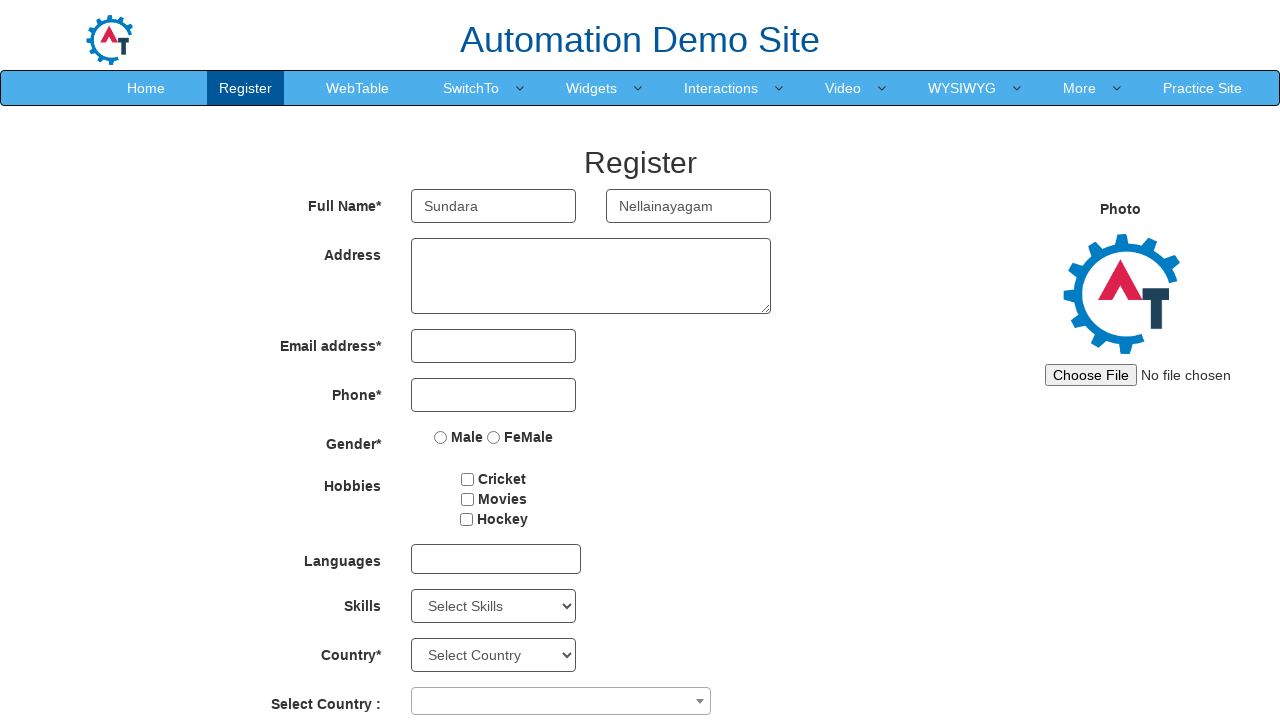

Filled address field with 'First Cut Road, Chennai - Arumbakkam' using XPath preceding selector on //input[@type='email']//preceding::textarea[1]
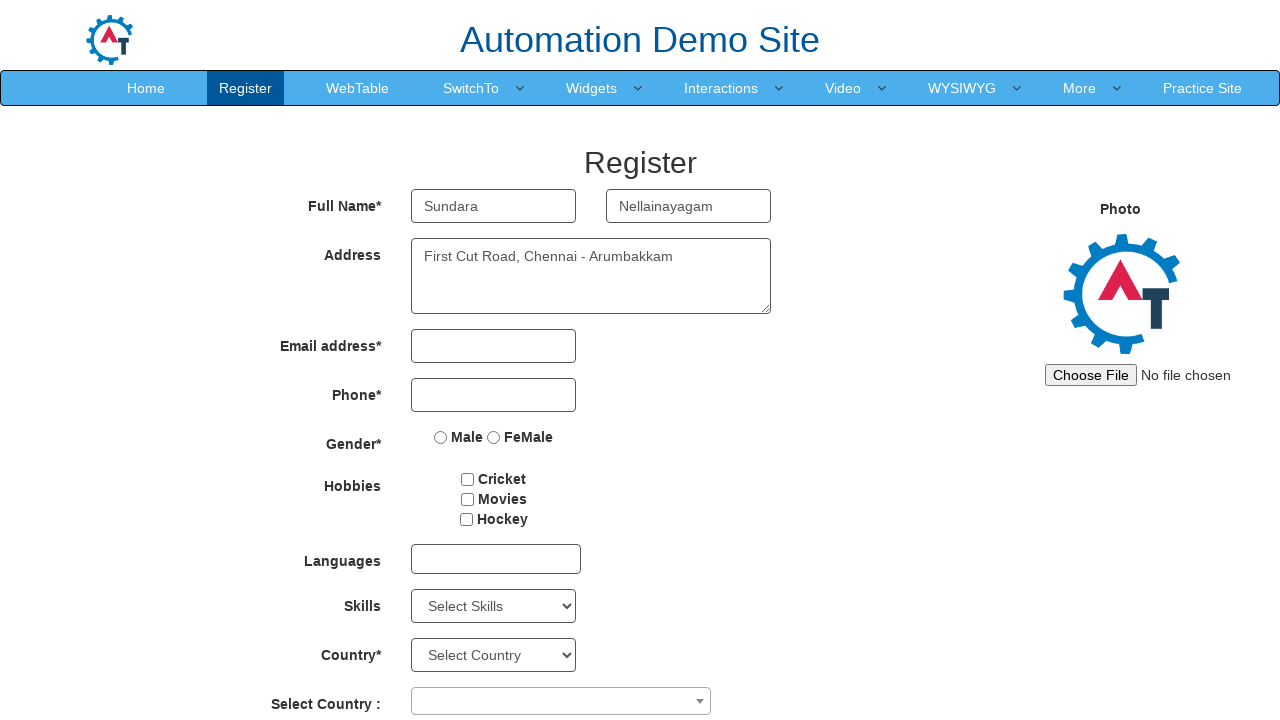

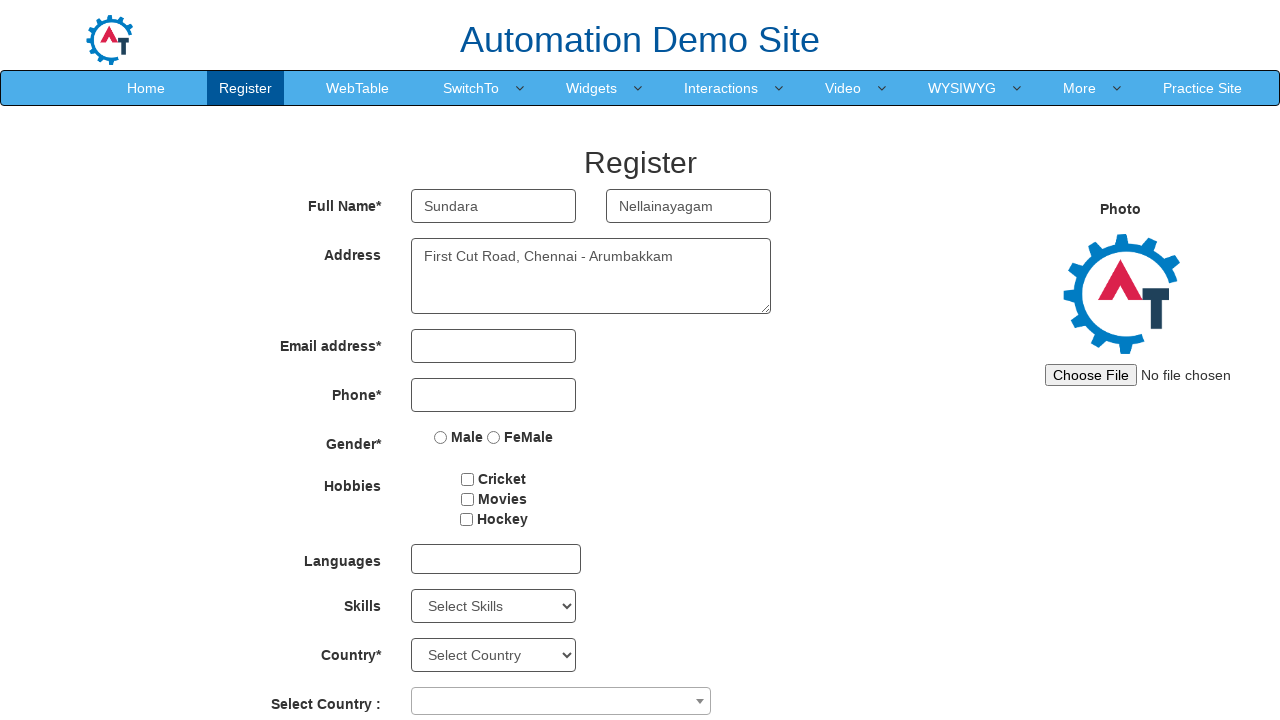